Tests a form that requires calculating the sum of two displayed numbers, selecting the result from a dropdown, and submitting the form

Starting URL: http://suninjuly.github.io/selects1.html

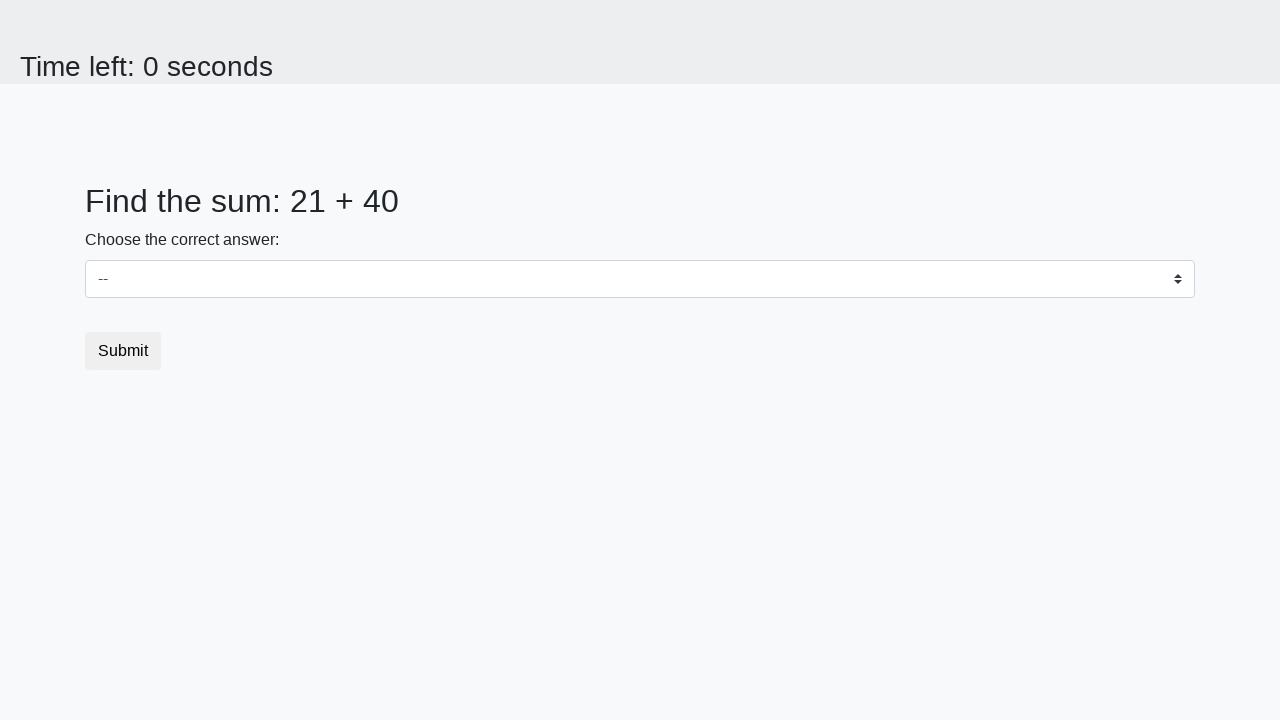

Navigated to form page
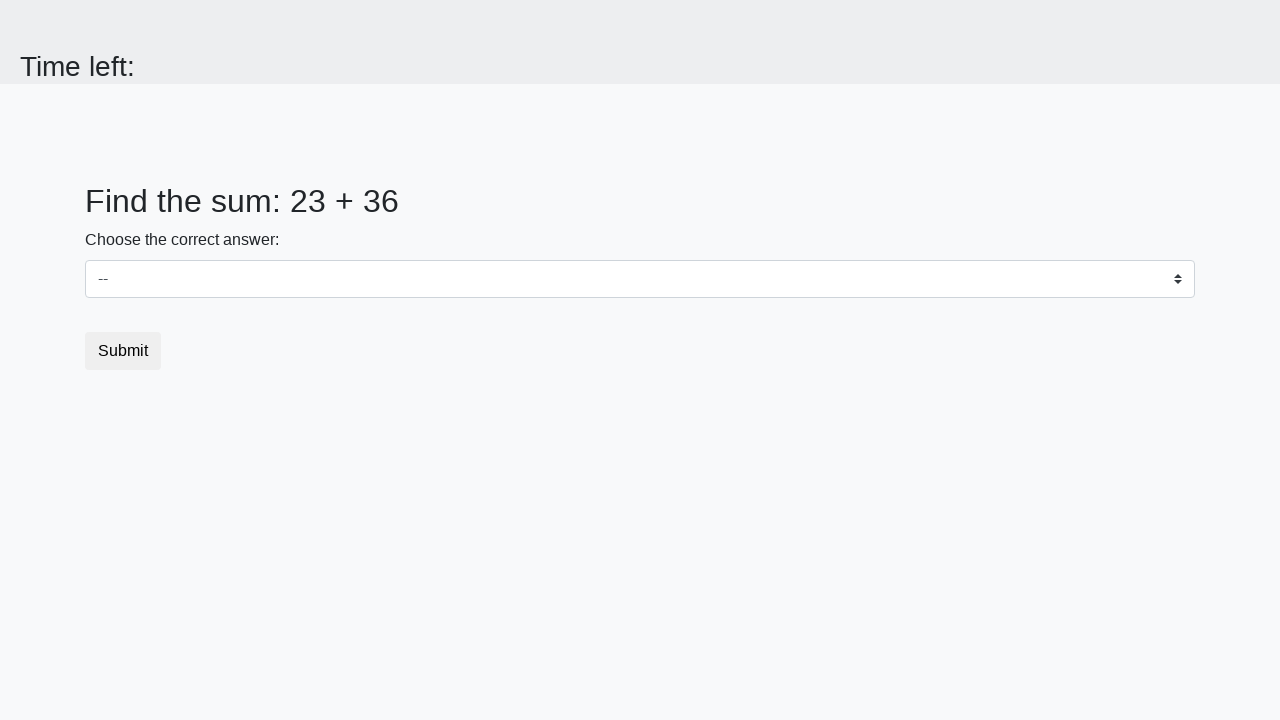

Retrieved first number from page
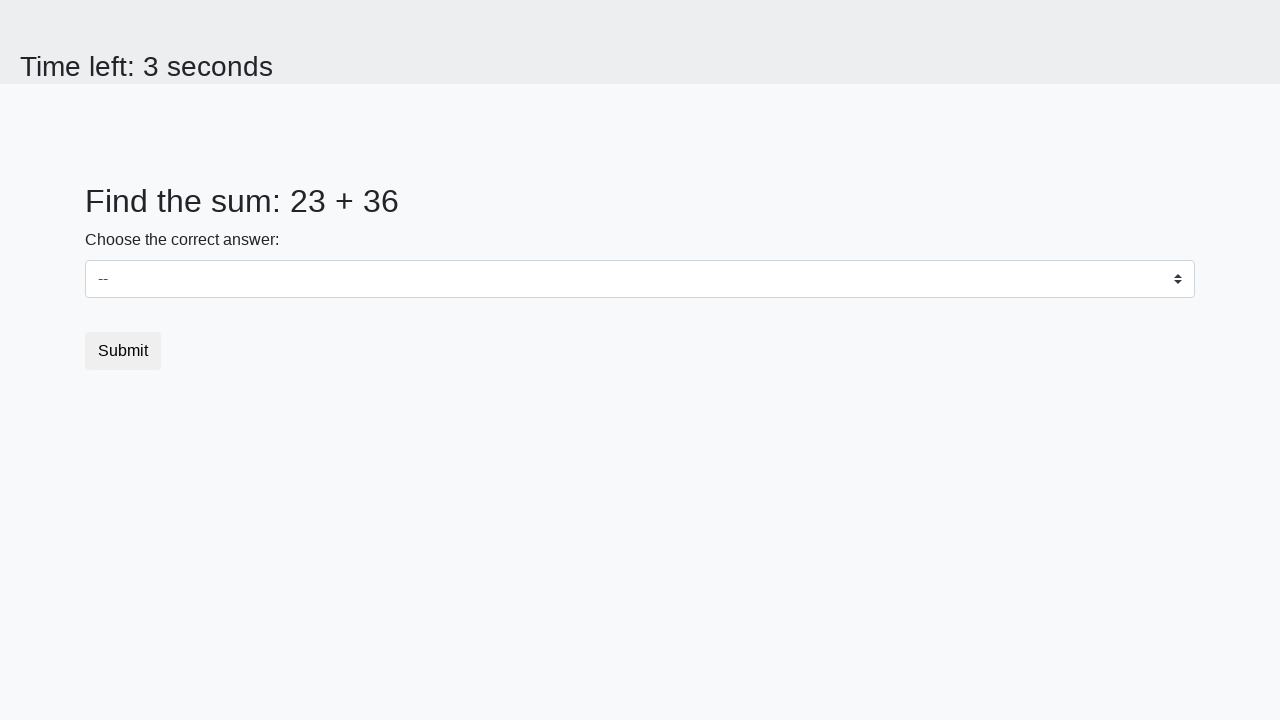

Retrieved second number from page
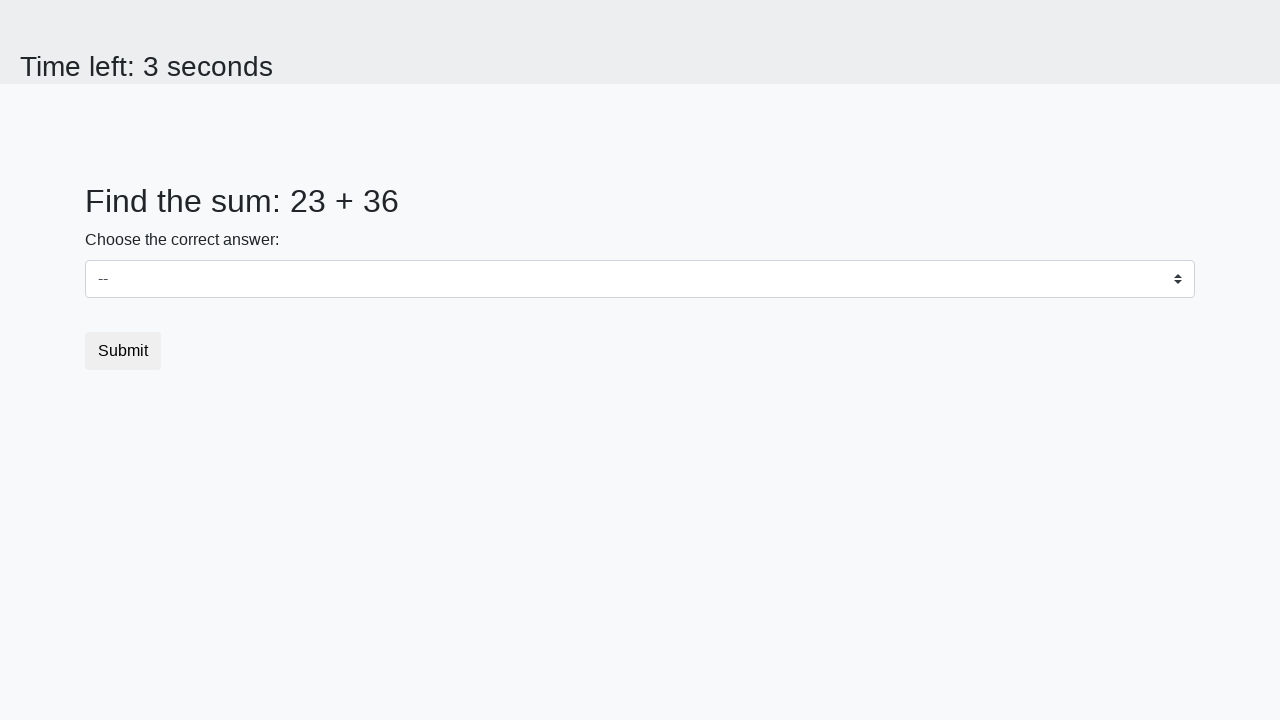

Calculated sum: 59
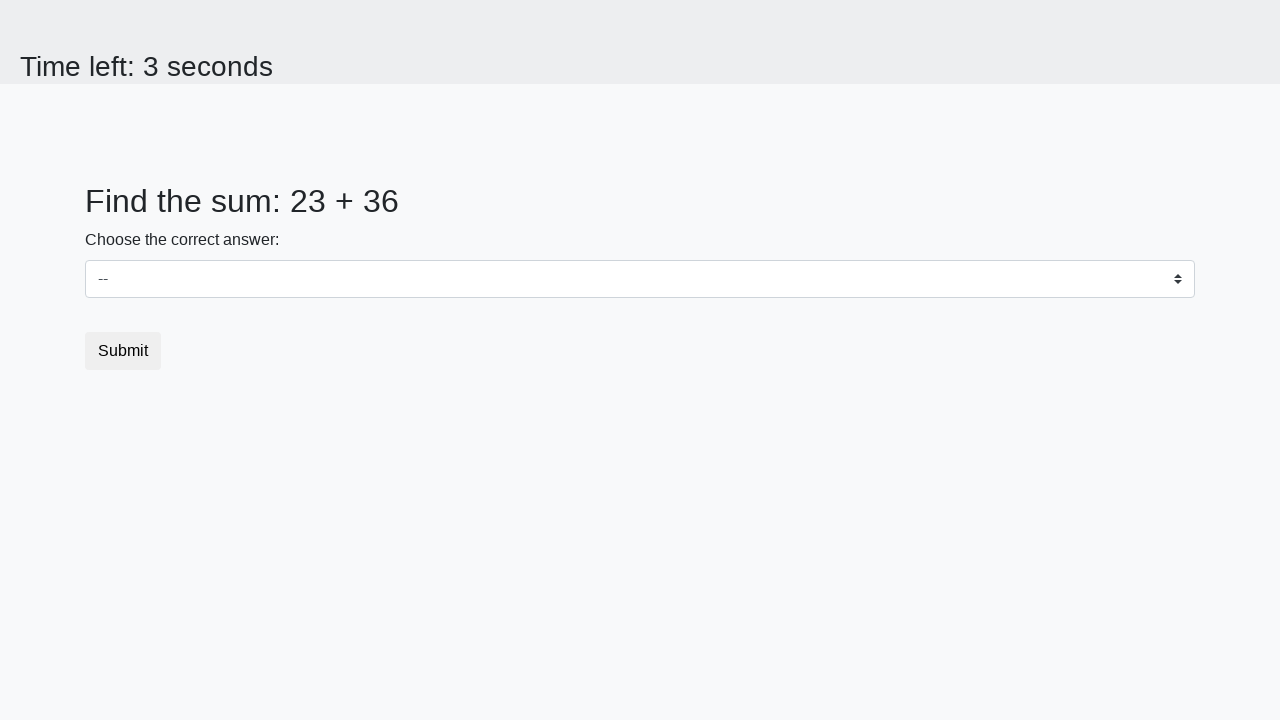

Selected calculated sum '59' from dropdown on #dropdown
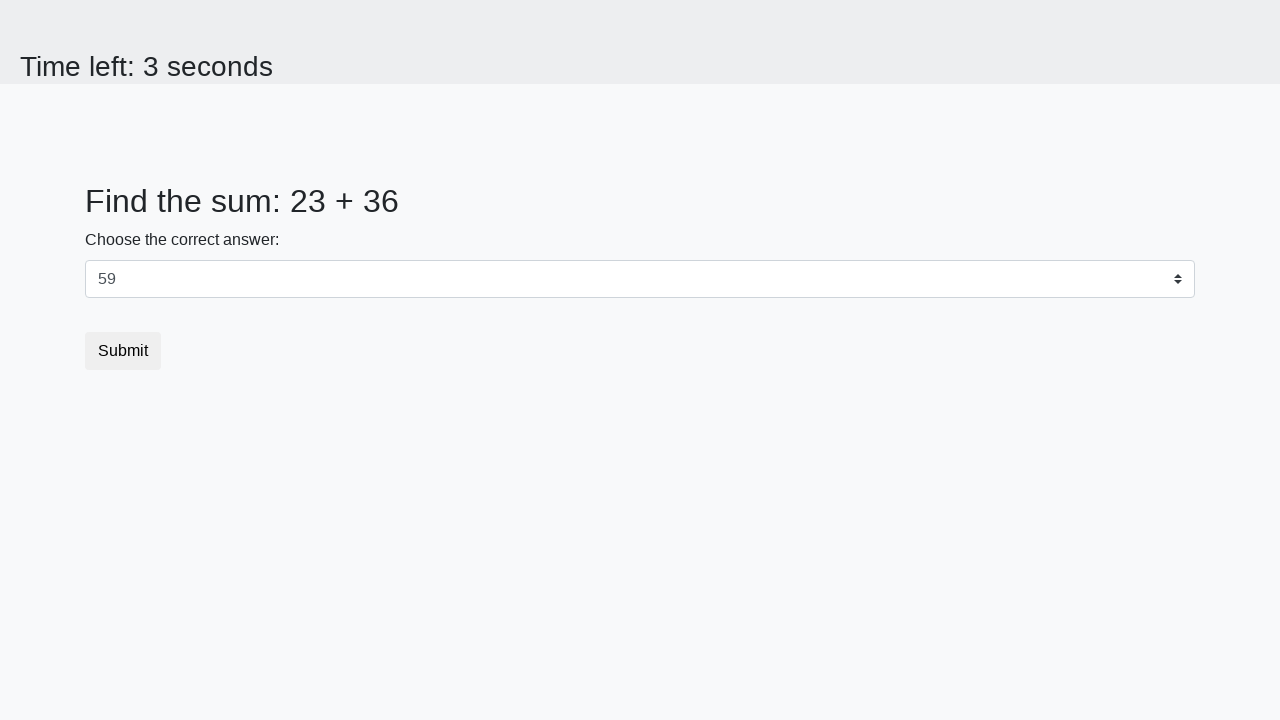

Clicked Submit button at (123, 351) on button:text('Submit')
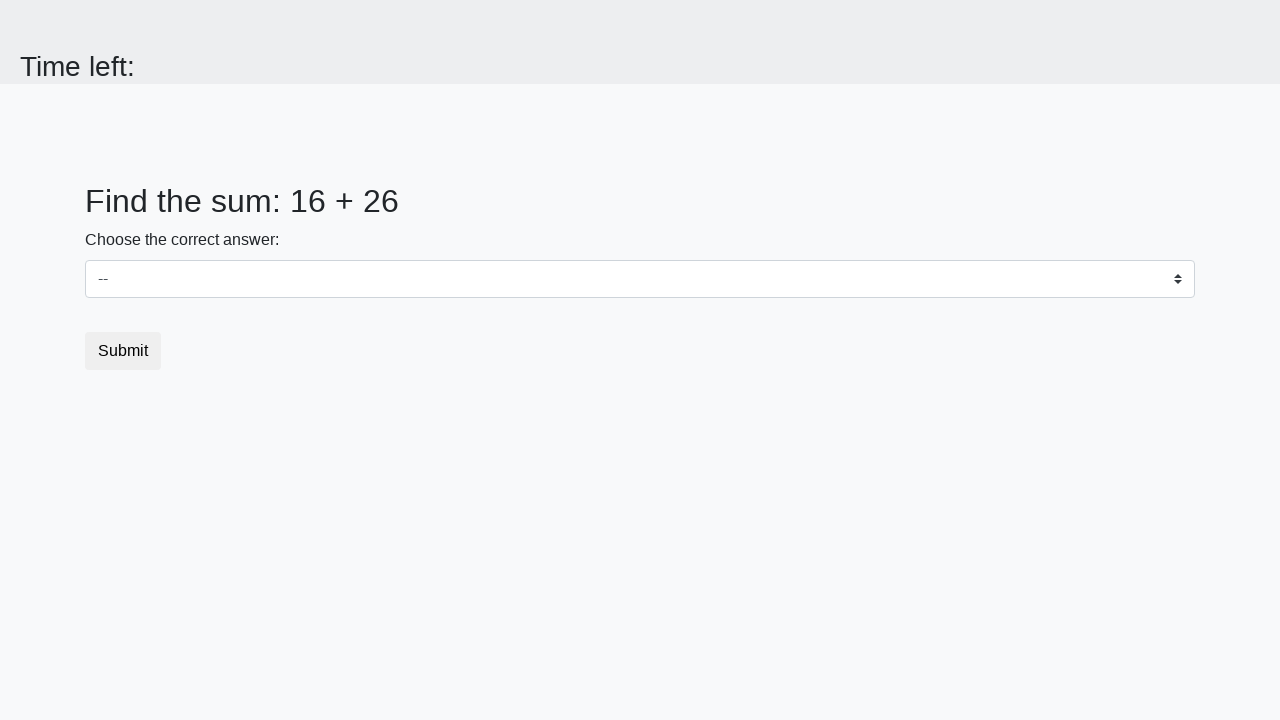

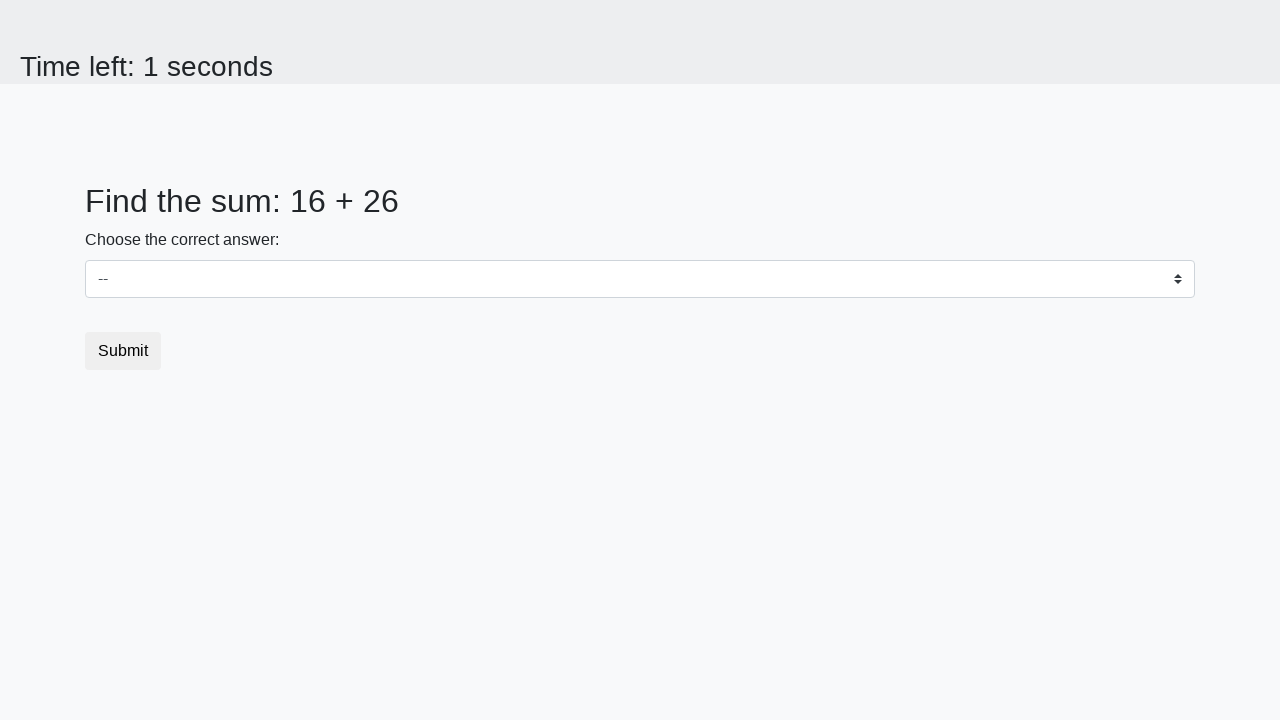